Tests drag and drop functionality on jQueryUI demo page by dragging an element from one location and dropping it onto a target element within an iframe

Starting URL: https://jqueryui.com/droppable/

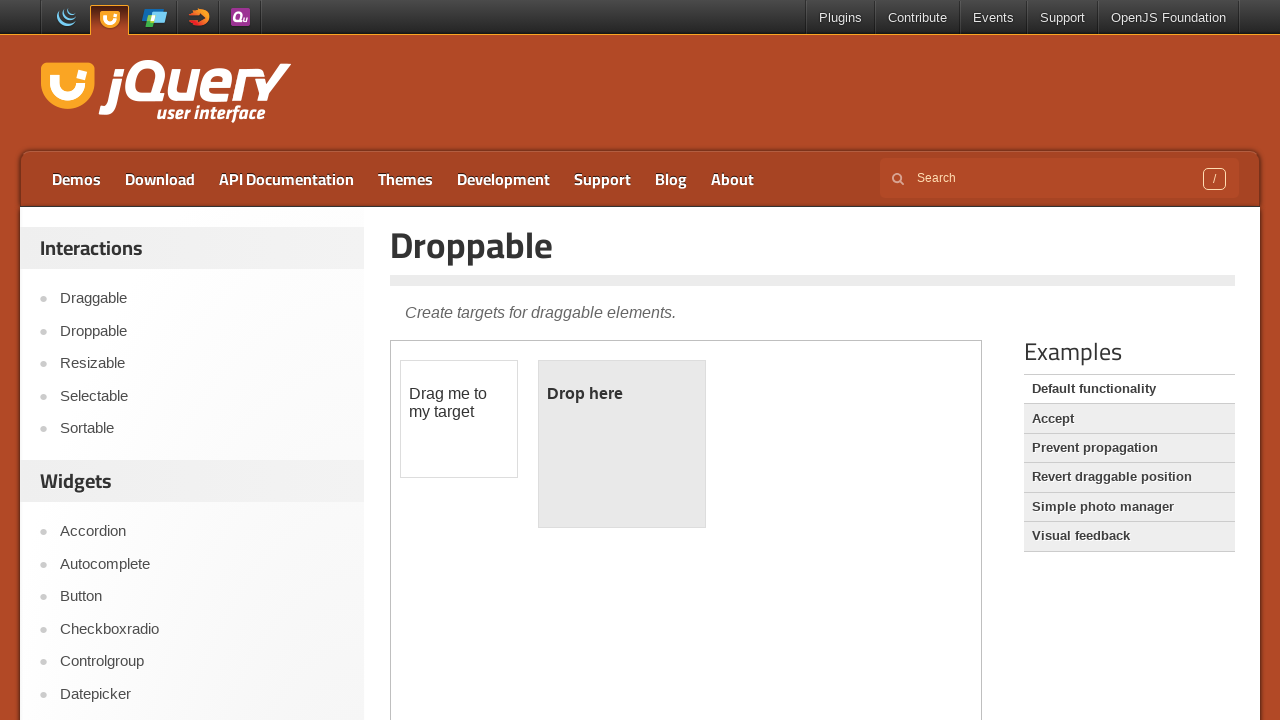

Located the iframe containing the drag and drop demo
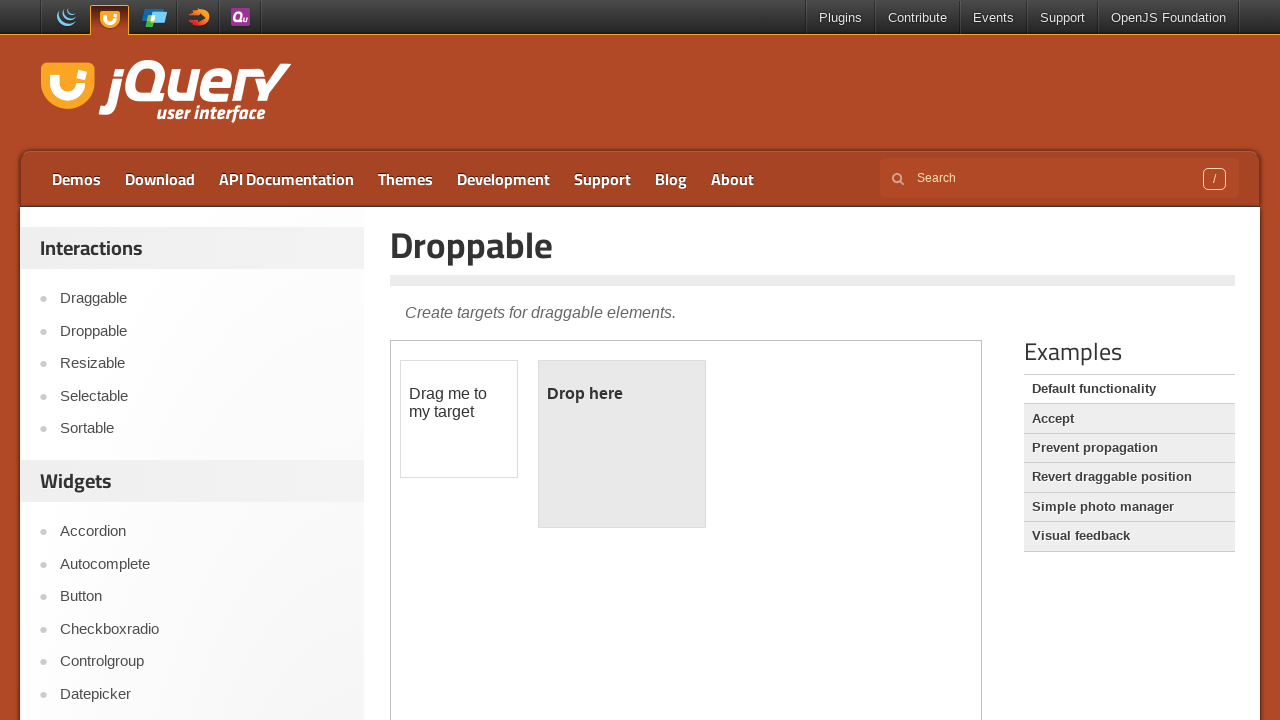

Located the draggable element within the iframe
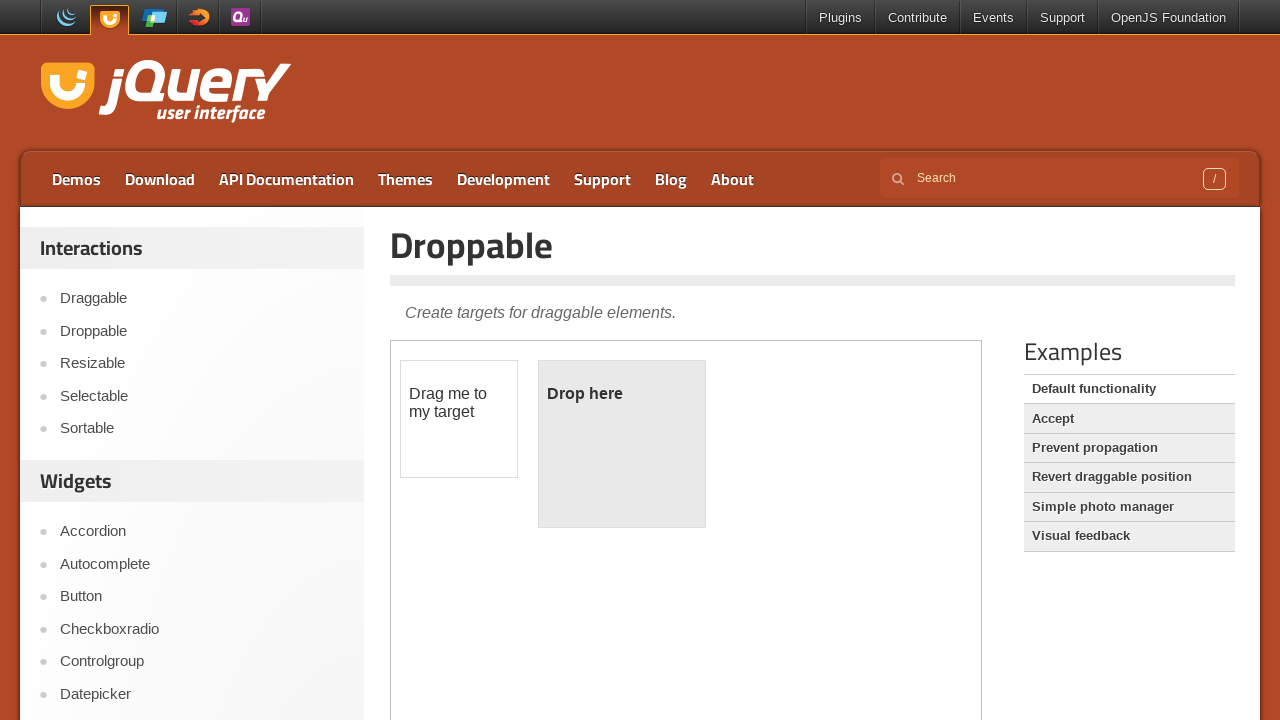

Located the droppable target element within the iframe
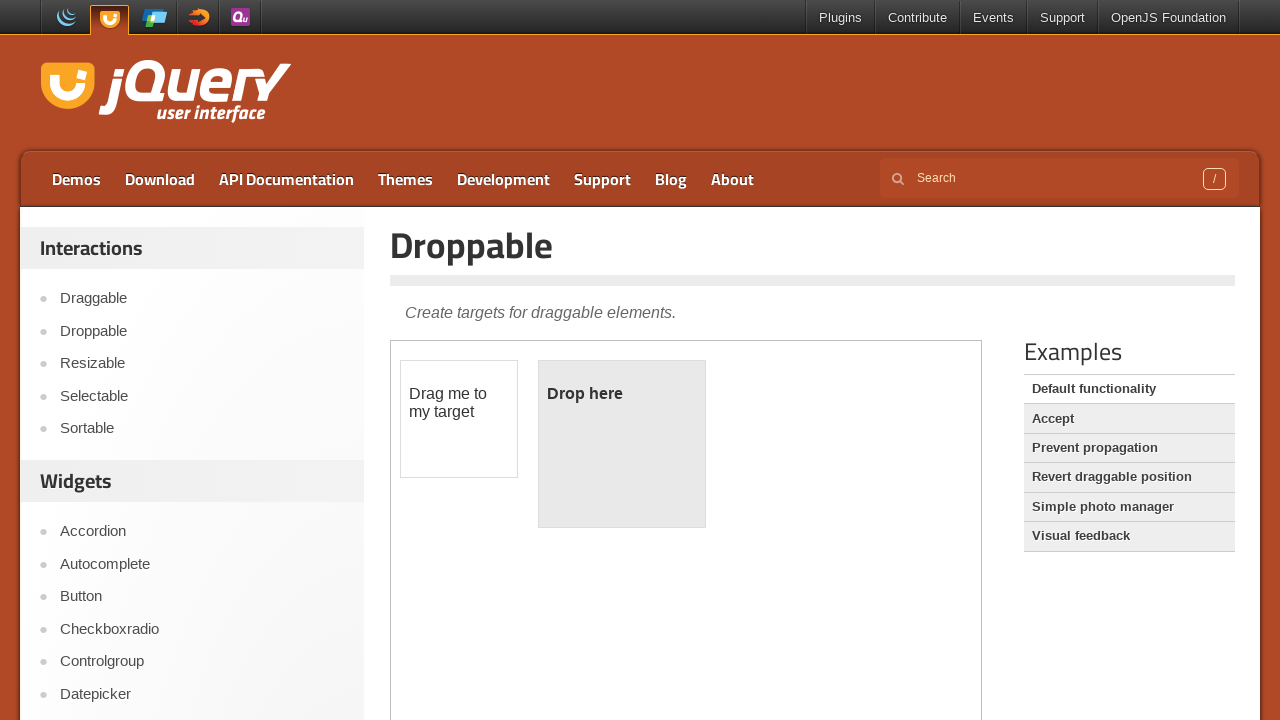

Dragged the draggable element and dropped it onto the droppable target at (622, 444)
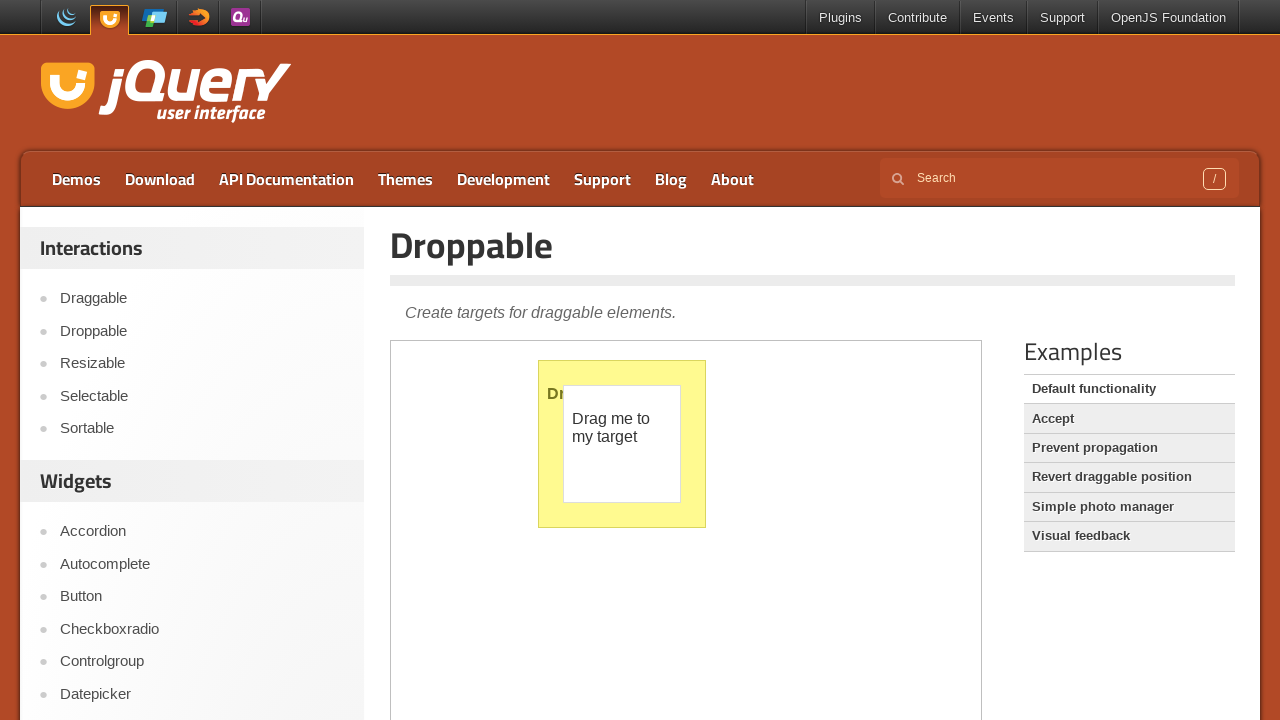

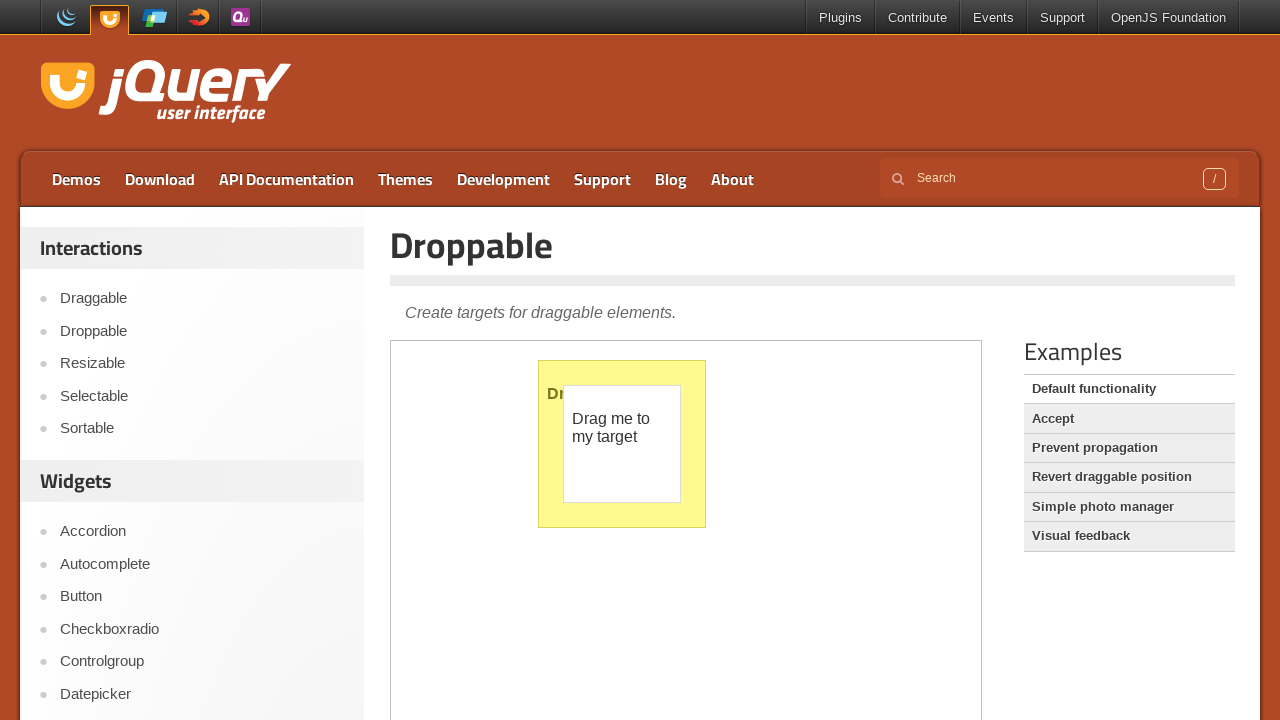